Tests mouse hover action on the "About Us" navigation menu element to trigger dropdown display

Starting URL: https://www.mountsinai.org/

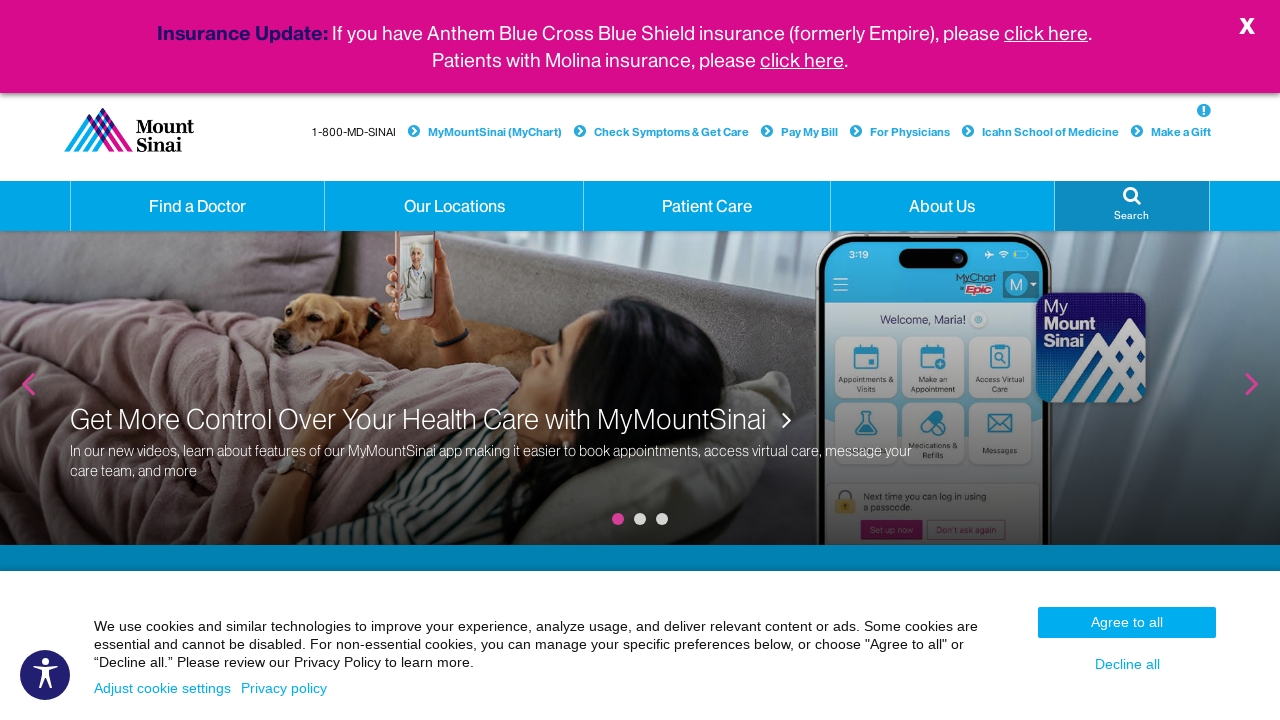

Hovered over 'About Us' navigation menu item to trigger dropdown at (942, 206) on a.hidden-xs.dropdown:has-text('About Us')
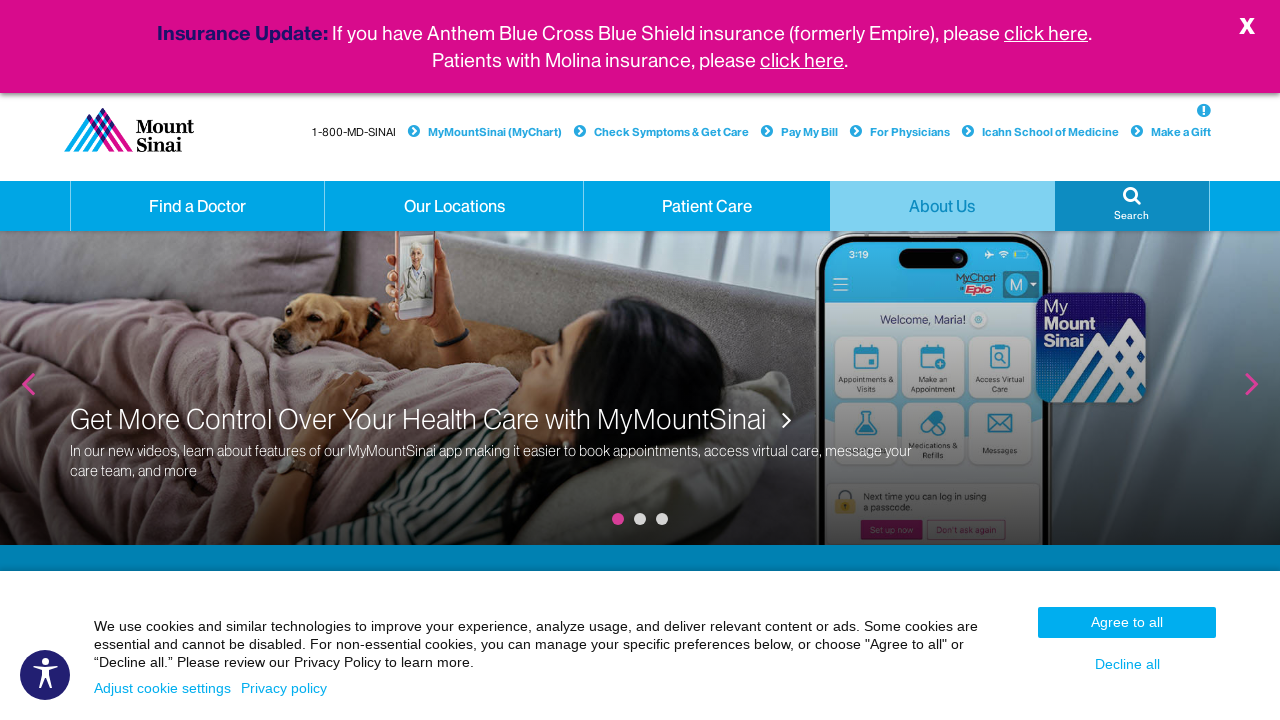

Waited 2 seconds to observe dropdown display after hover
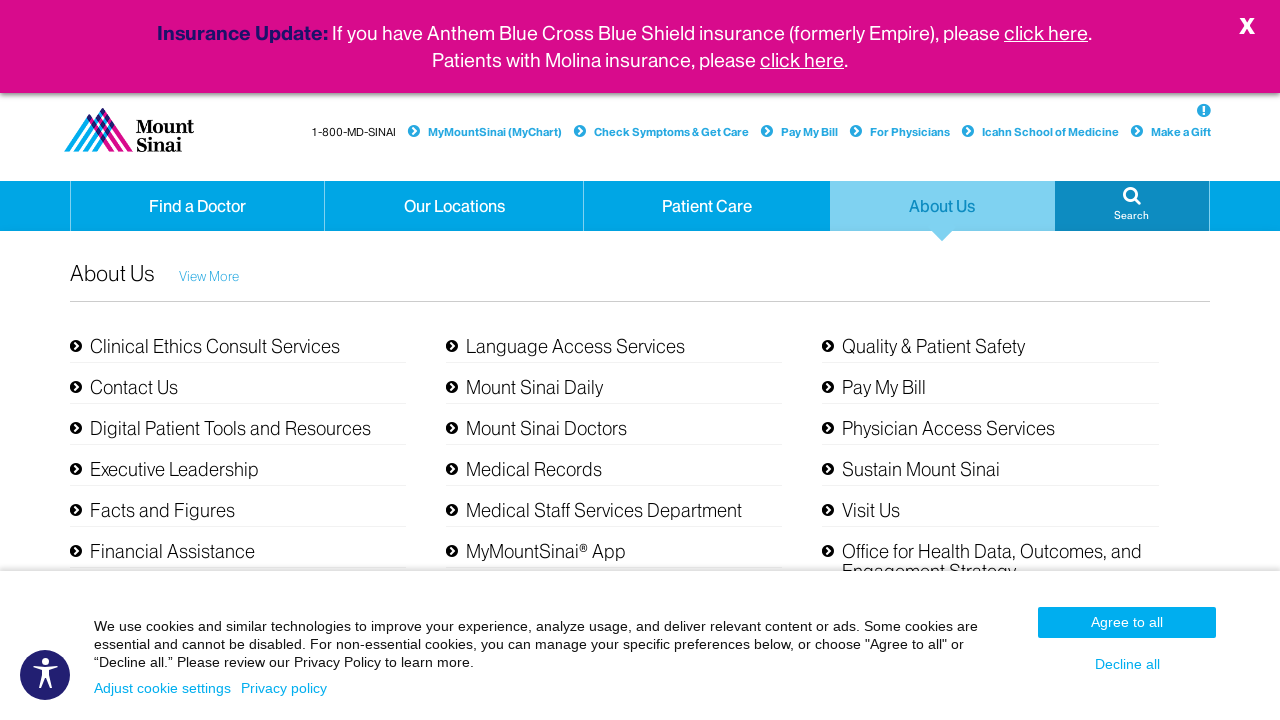

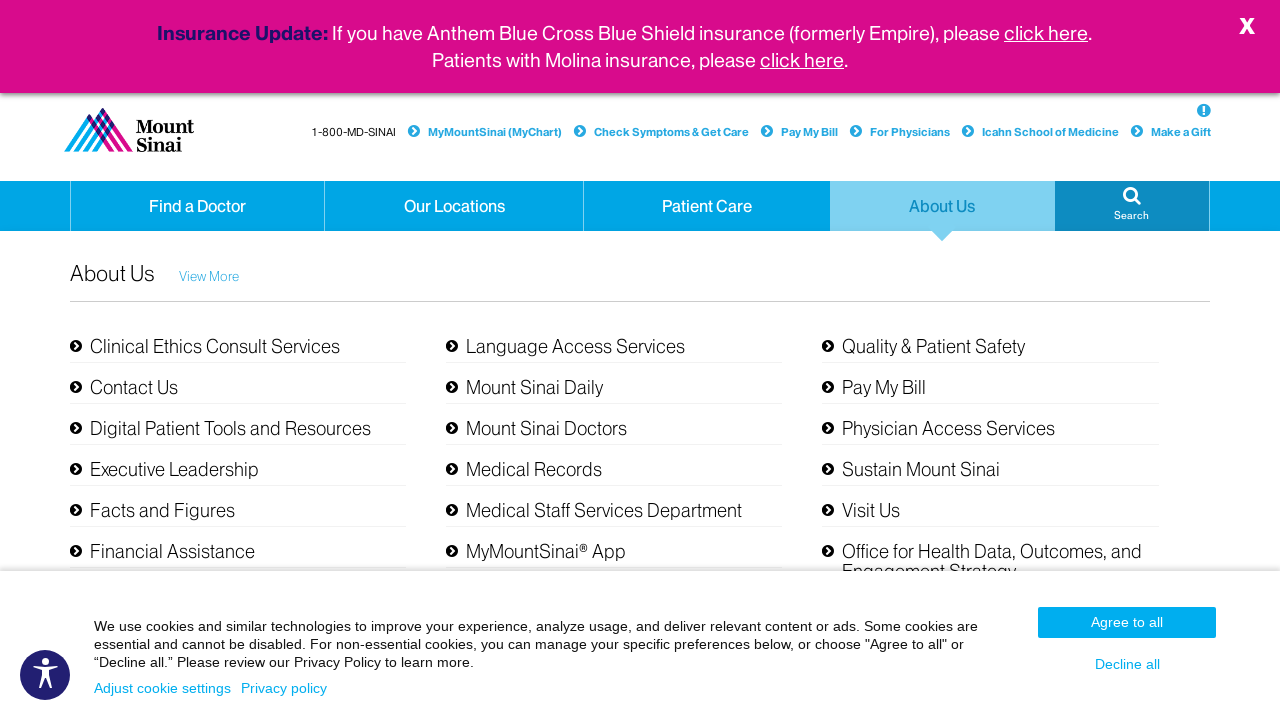